Scrolls within an iframe by a given amount to reveal a checkbox

Starting URL: https://www.selenium.dev/selenium/web/scrolling_tests/frame_with_nested_scrolling_frame_out_of_view.html

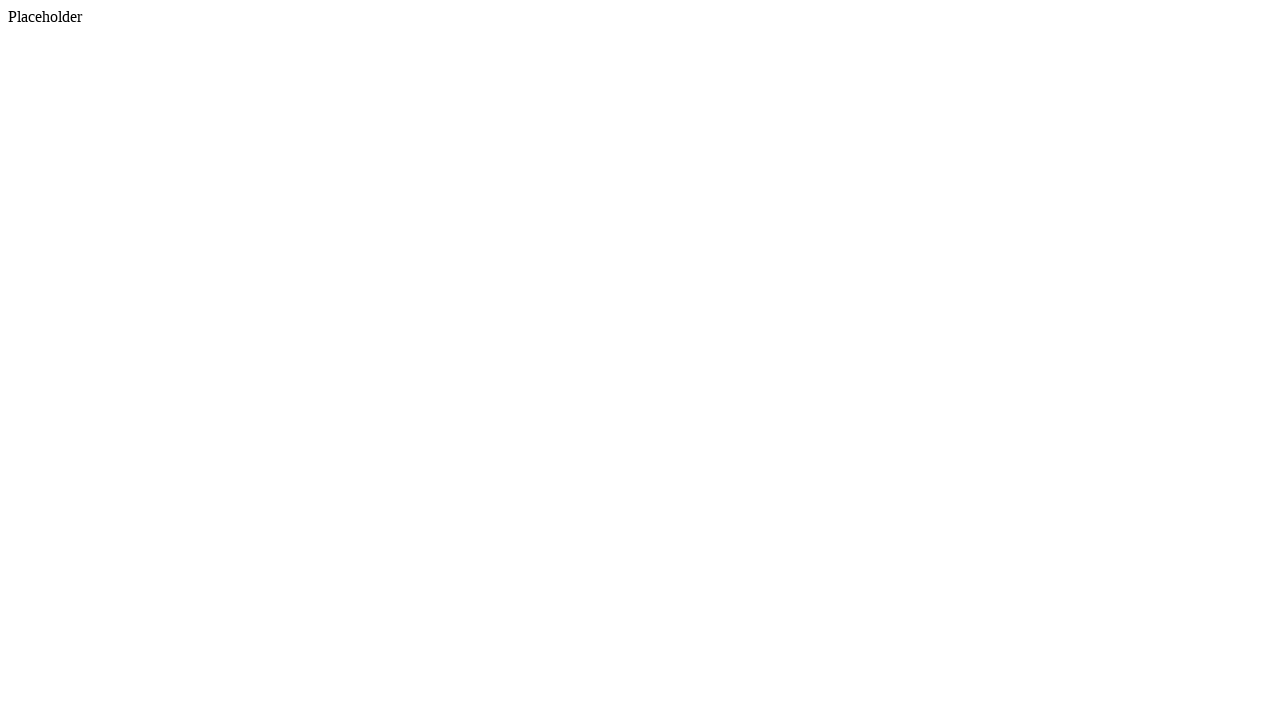

Located the iframe element
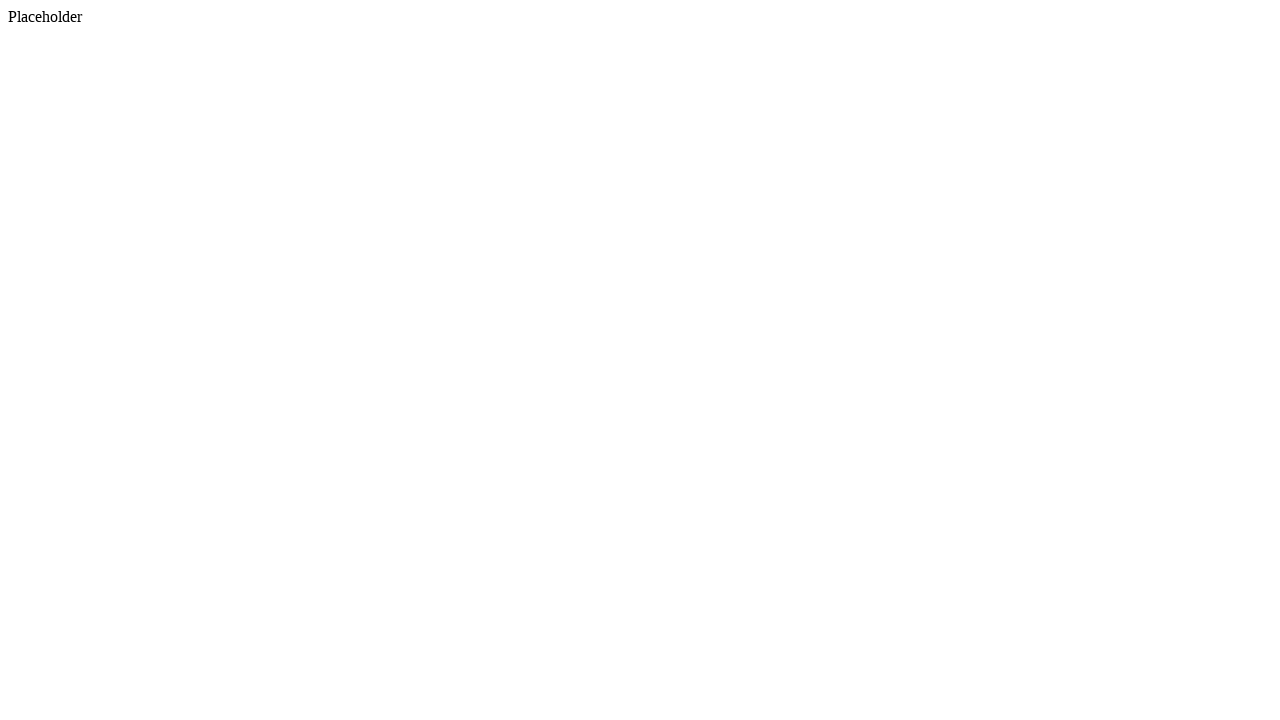

Hovered over the iframe at (410, 588) on iframe >> nth=0
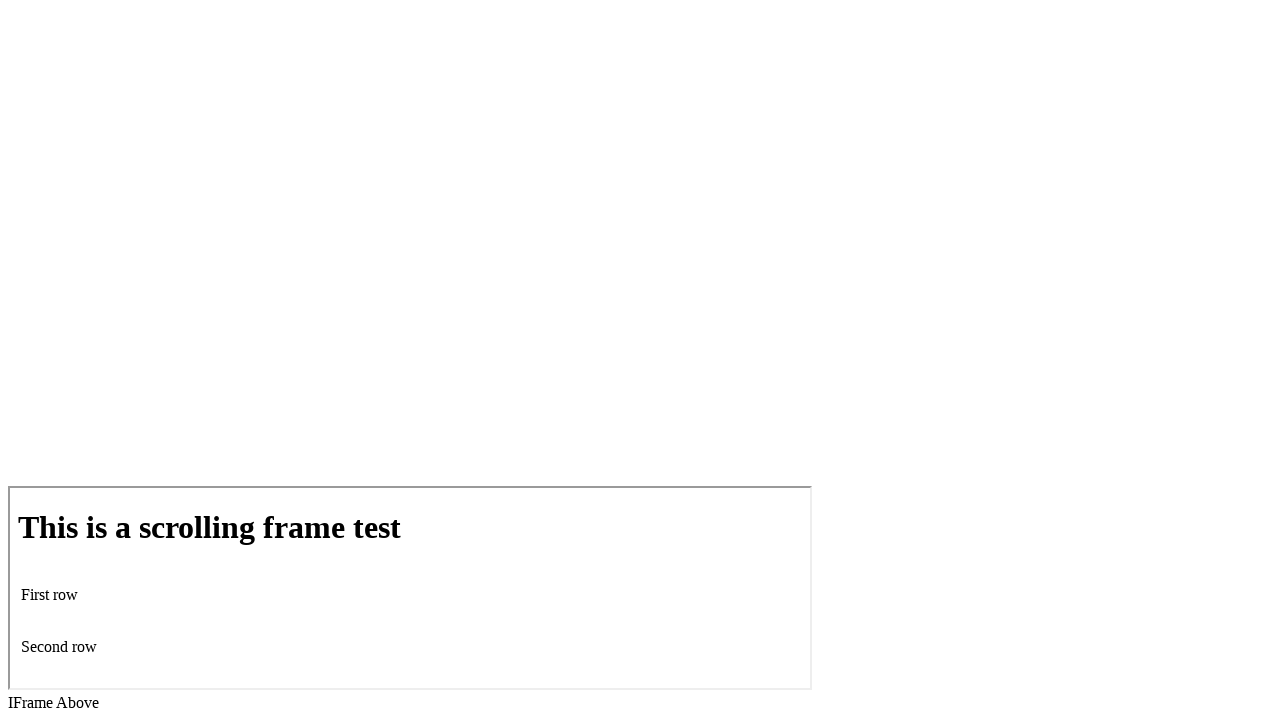

Scrolled down by 200 pixels within the iframe
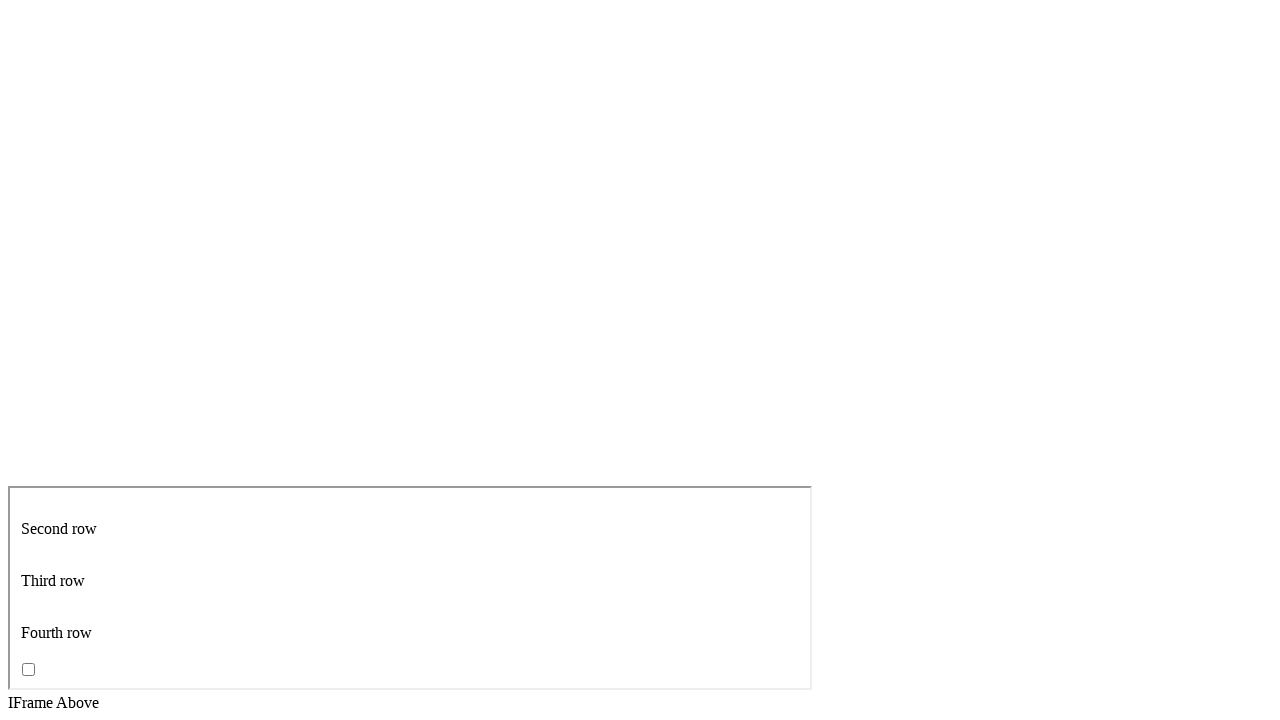

Waited 500ms for scroll animation to complete
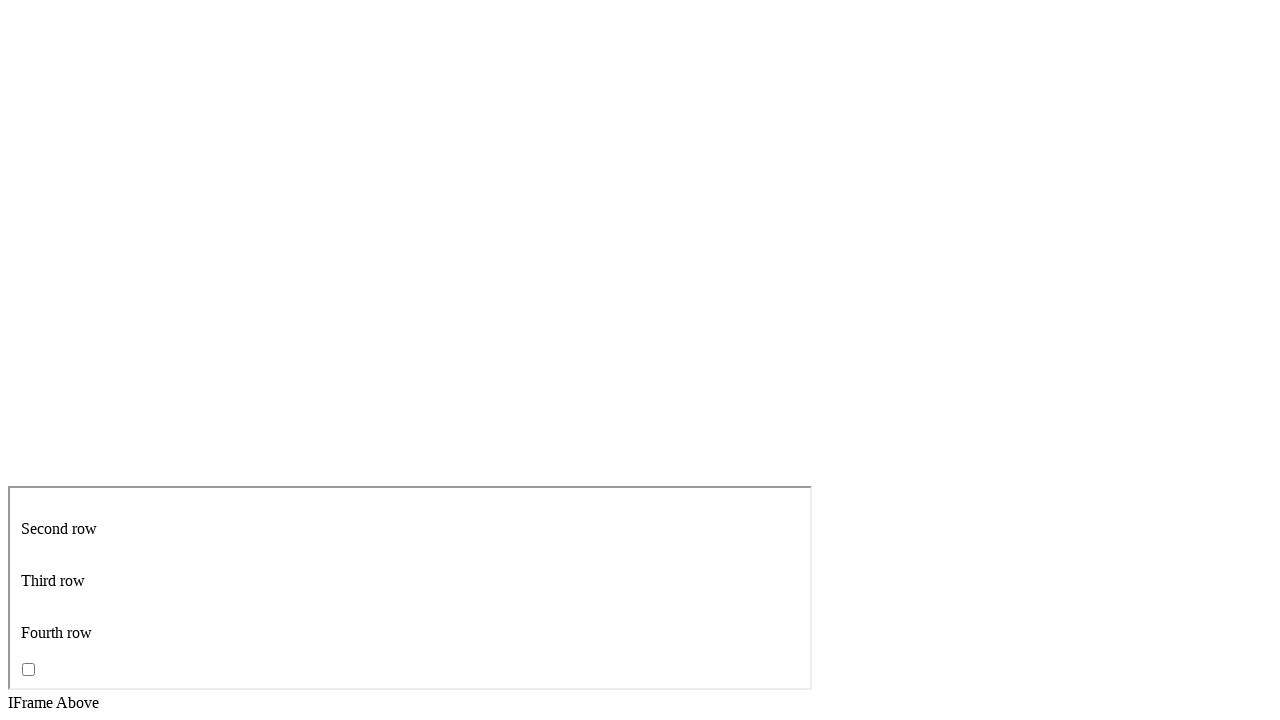

Located the iframe context
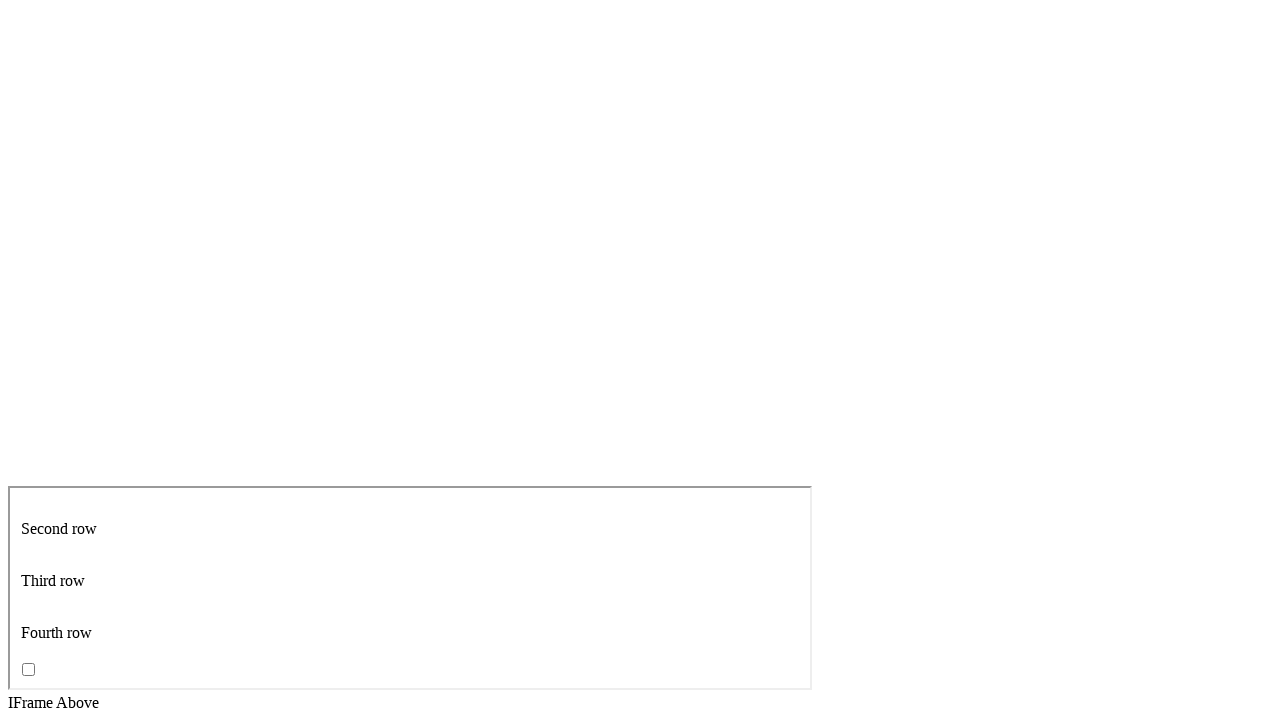

Located the checkbox element within the iframe
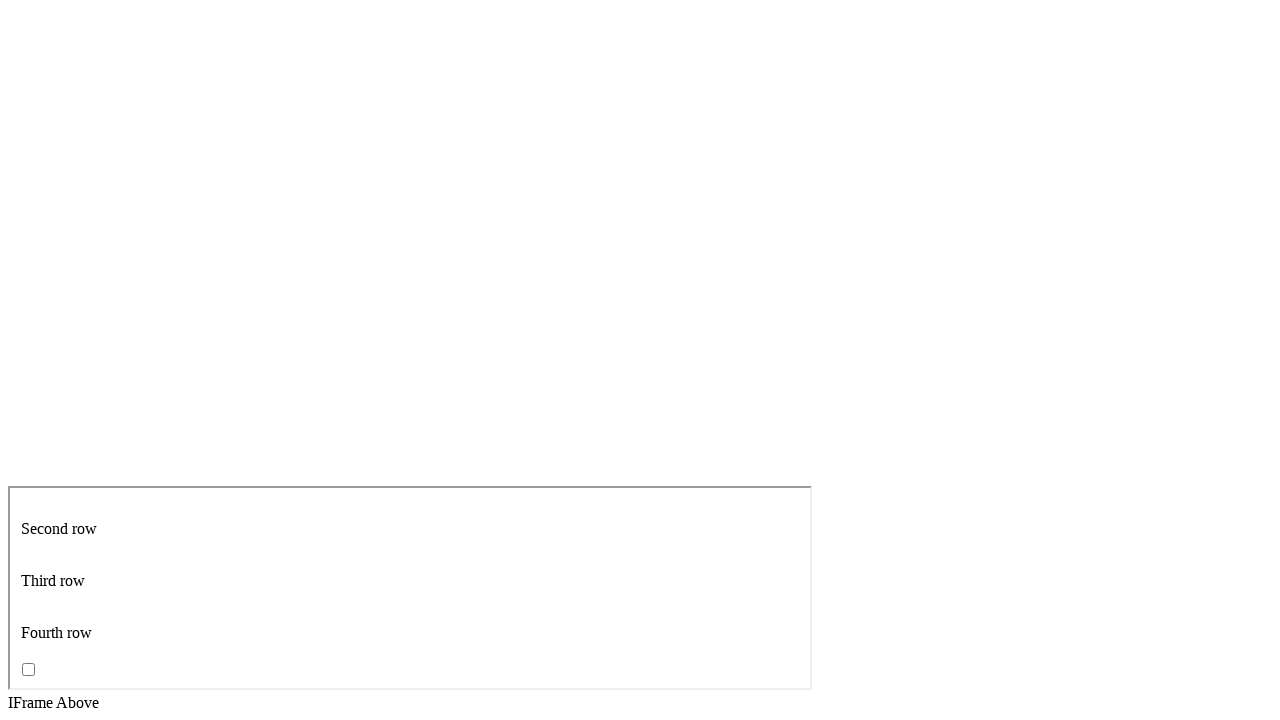

Checkbox became visible after scrolling
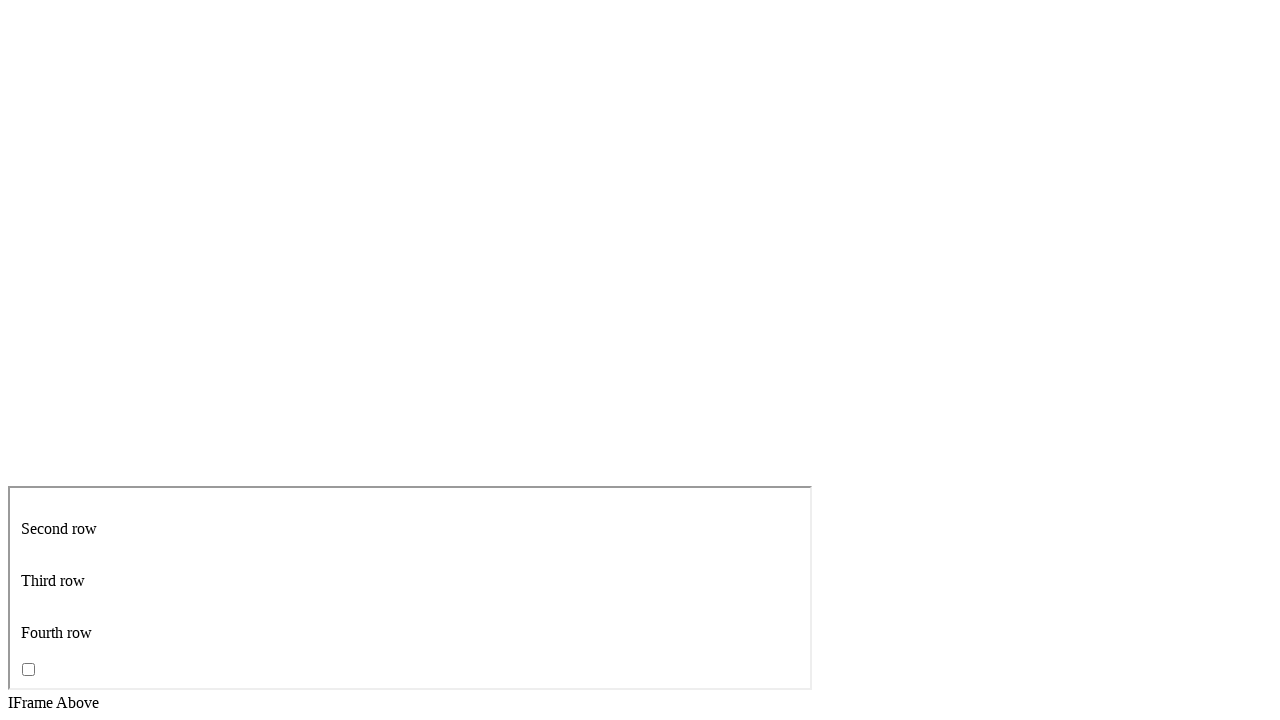

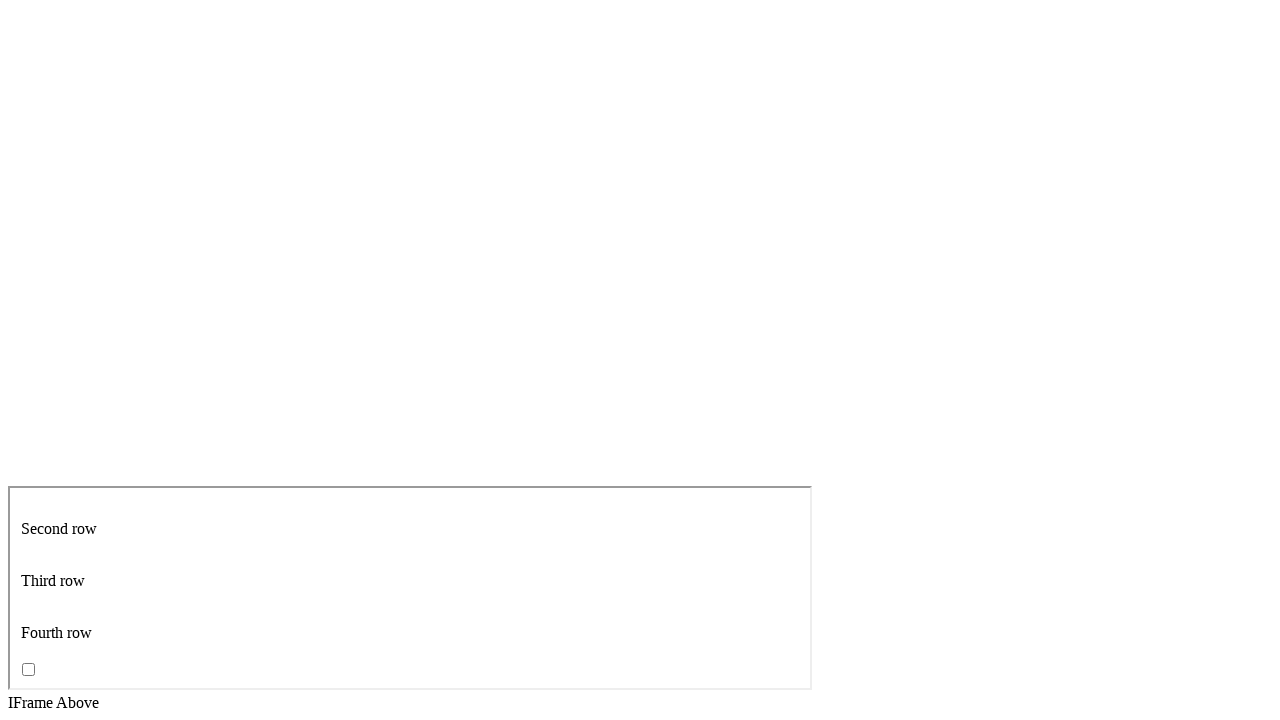